Tests successful user registration on ParaBank by filling out the registration form with valid data and matching password confirmation, then verifying registration success.

Starting URL: https://parabank.parasoft.com/parabank/index.htm

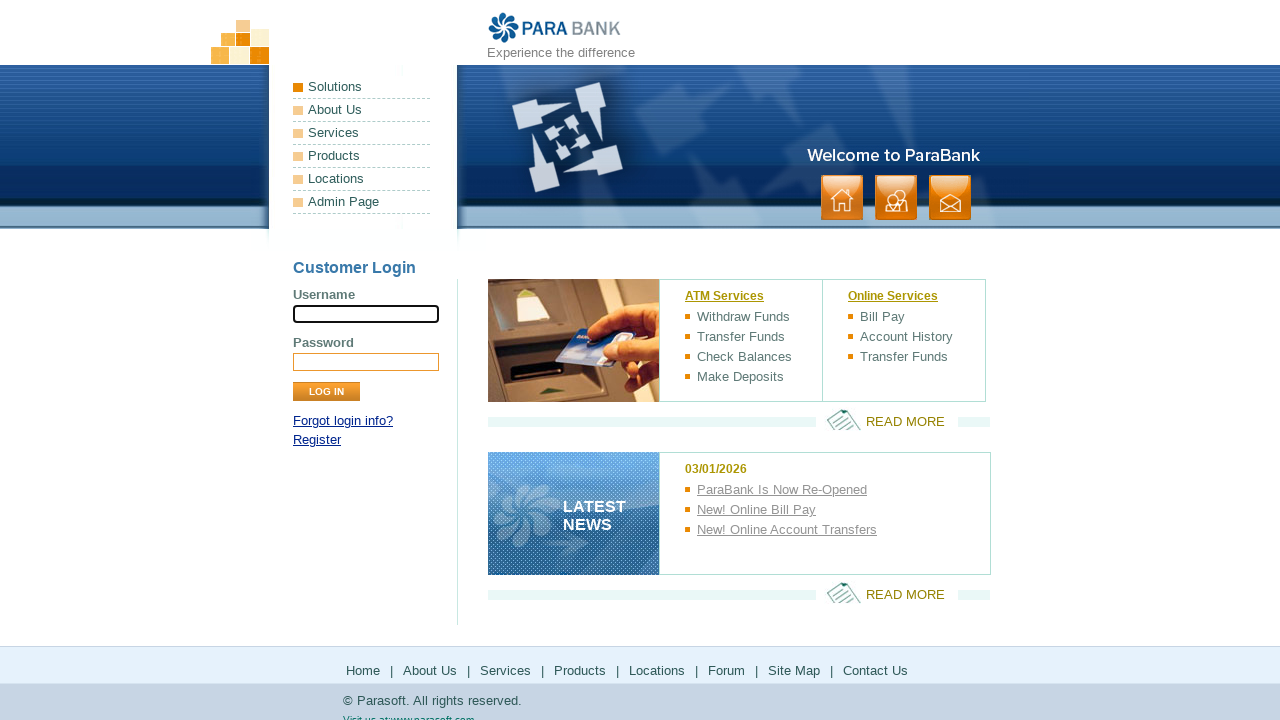

Left panel loaded successfully
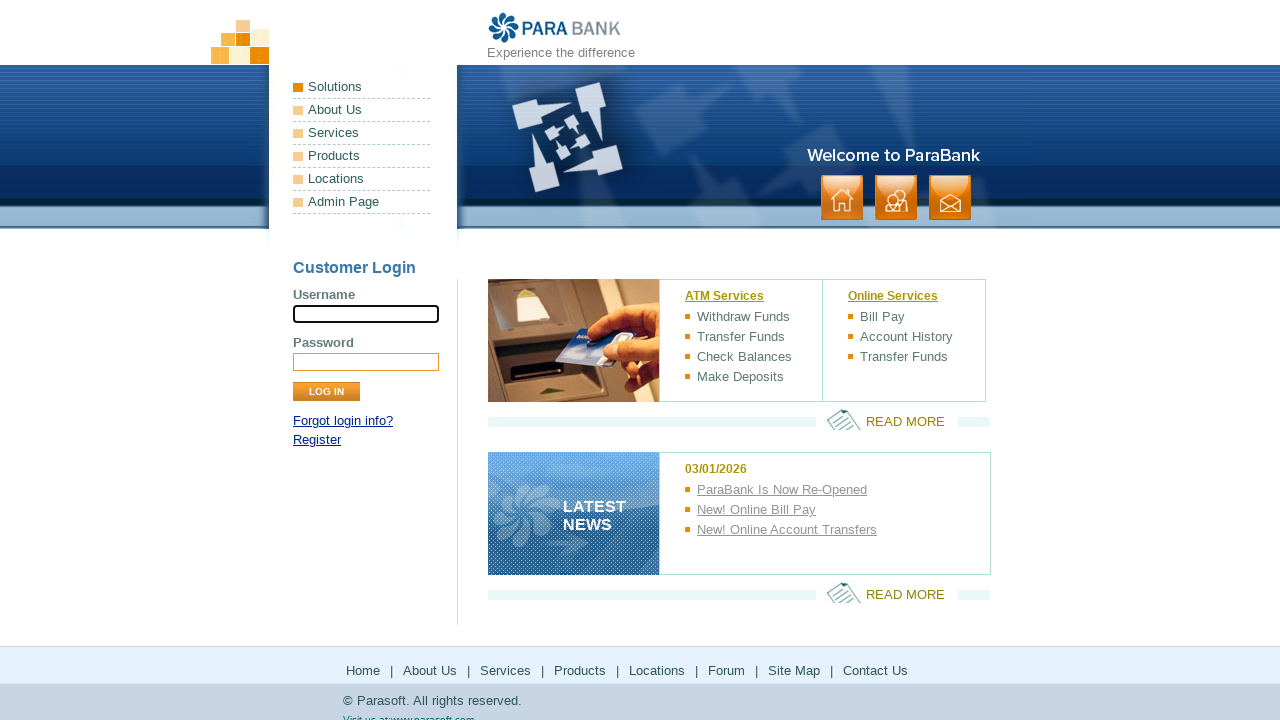

Clicked register link at (317, 440) on xpath=//*[@id='loginPanel']/p[2]/a
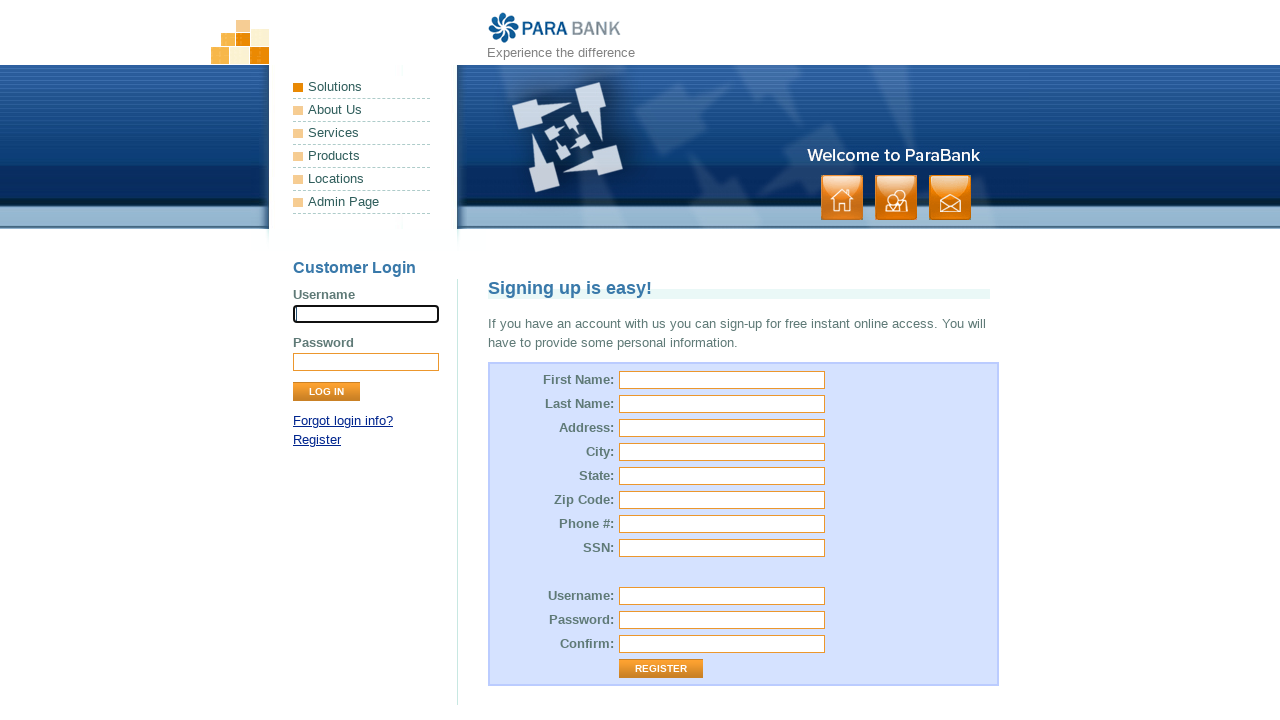

Registration page loaded successfully
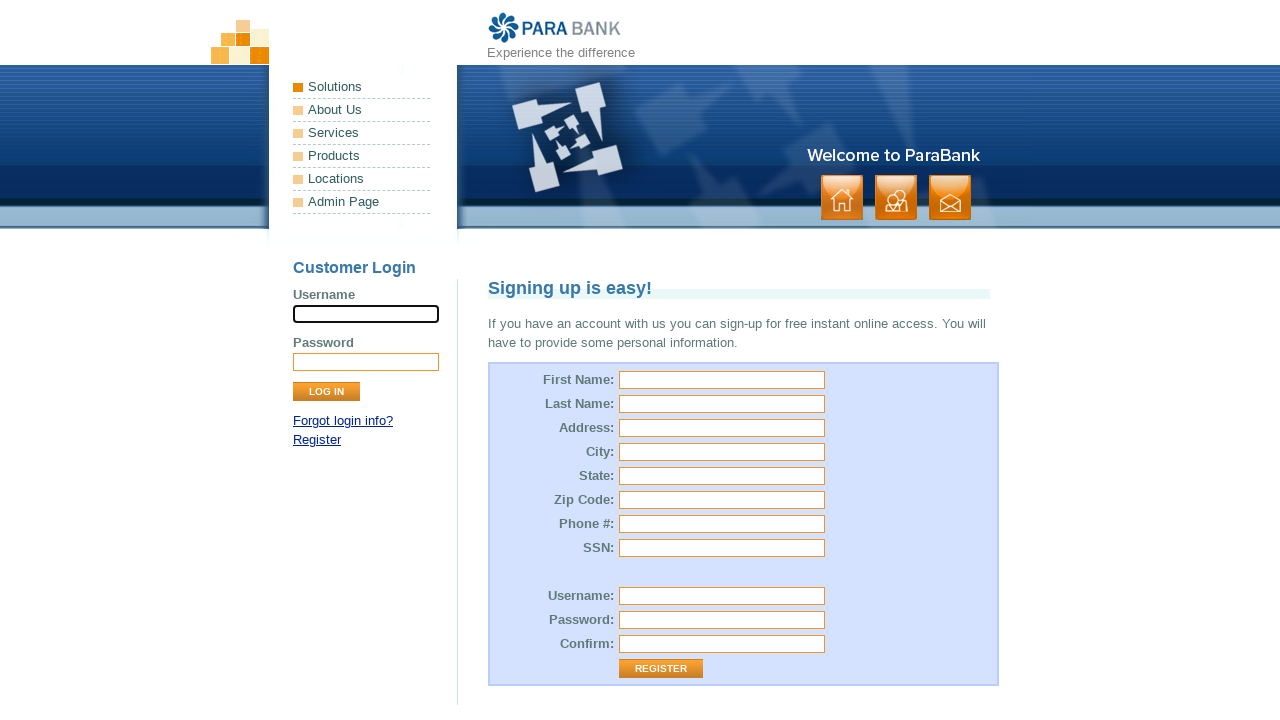

Filled first name field with 'Marcus' on #customer\.firstName
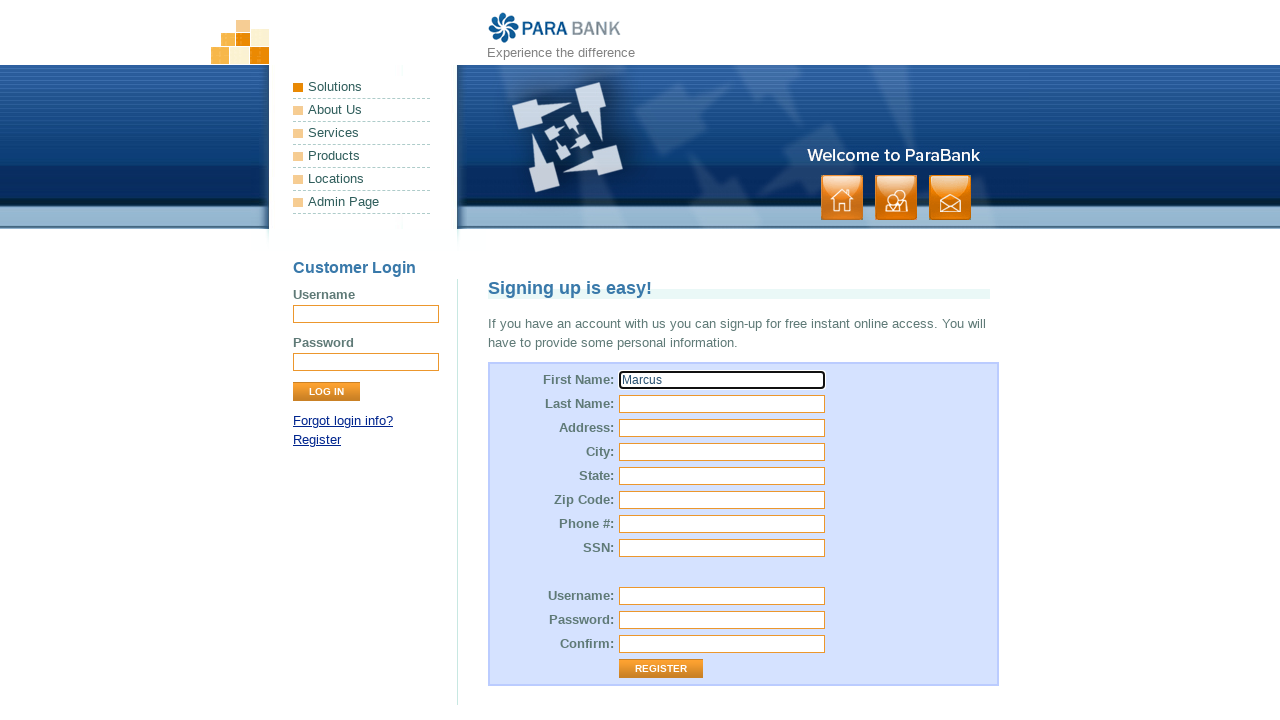

Filled last name field with 'Thompson' on #customer\.lastName
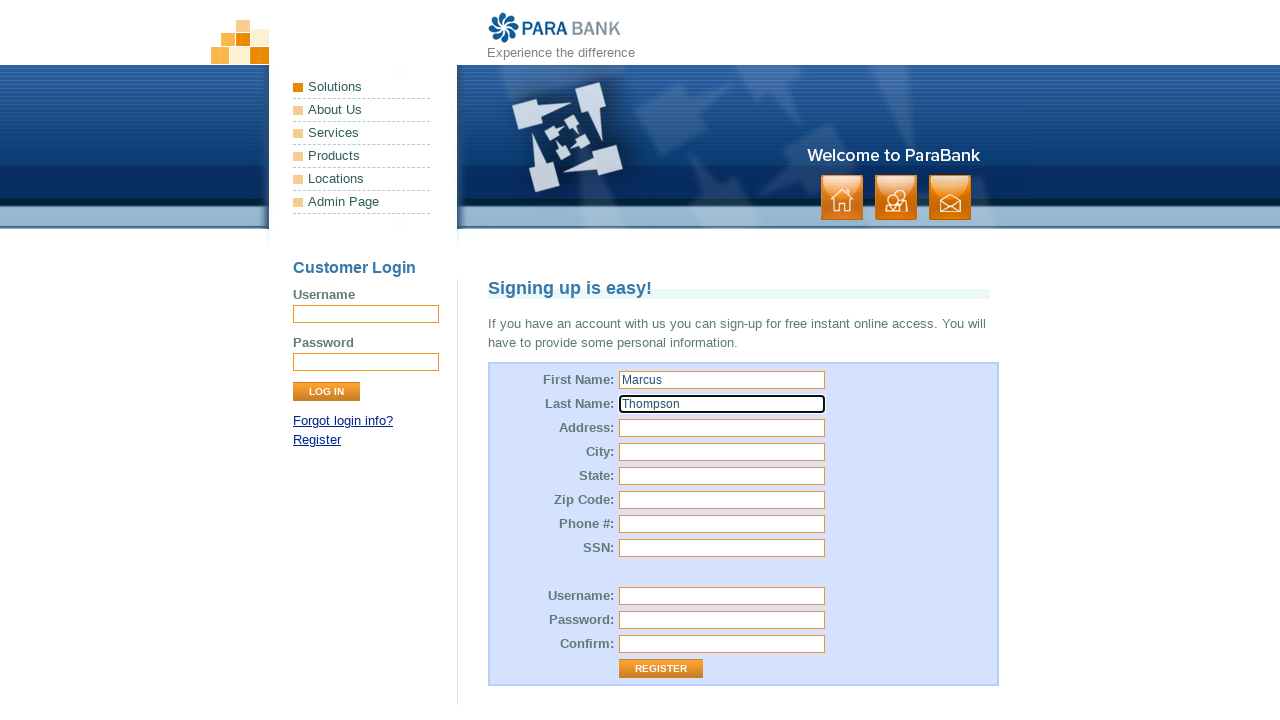

Filled street address field with '123 Oak Avenue' on #customer\.address\.street
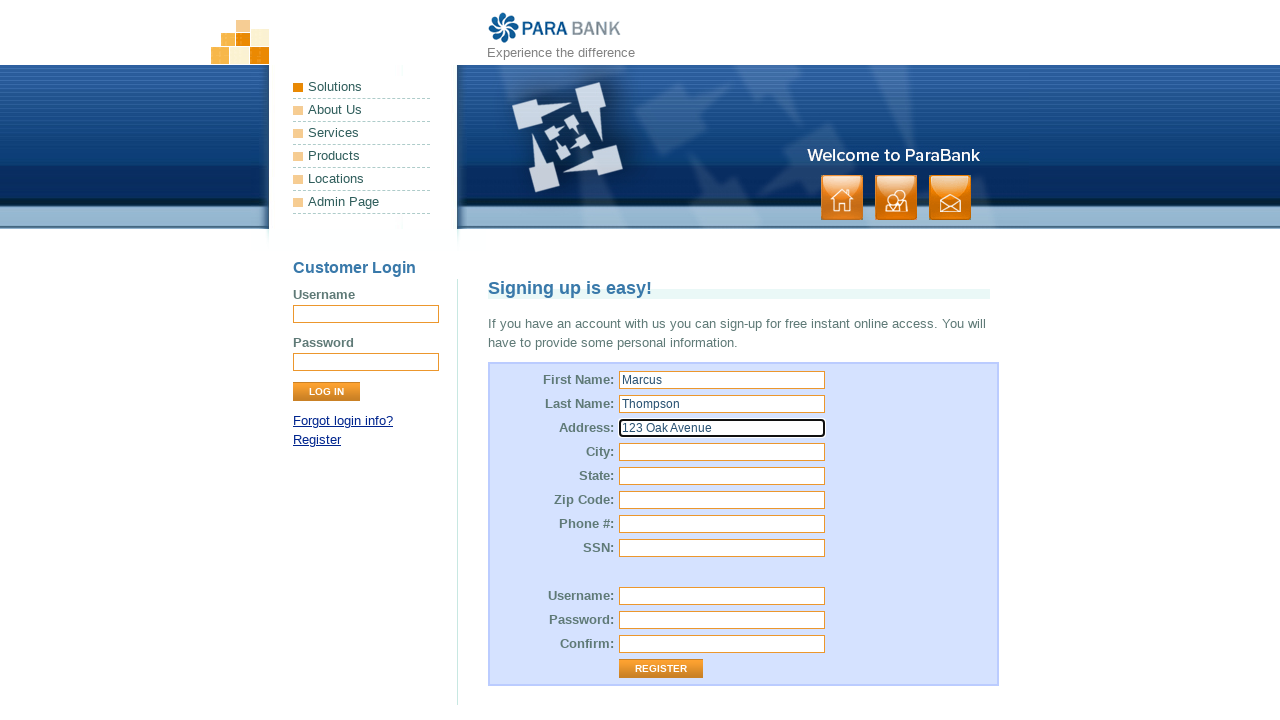

Filled city field with 'Austin' on #customer\.address\.city
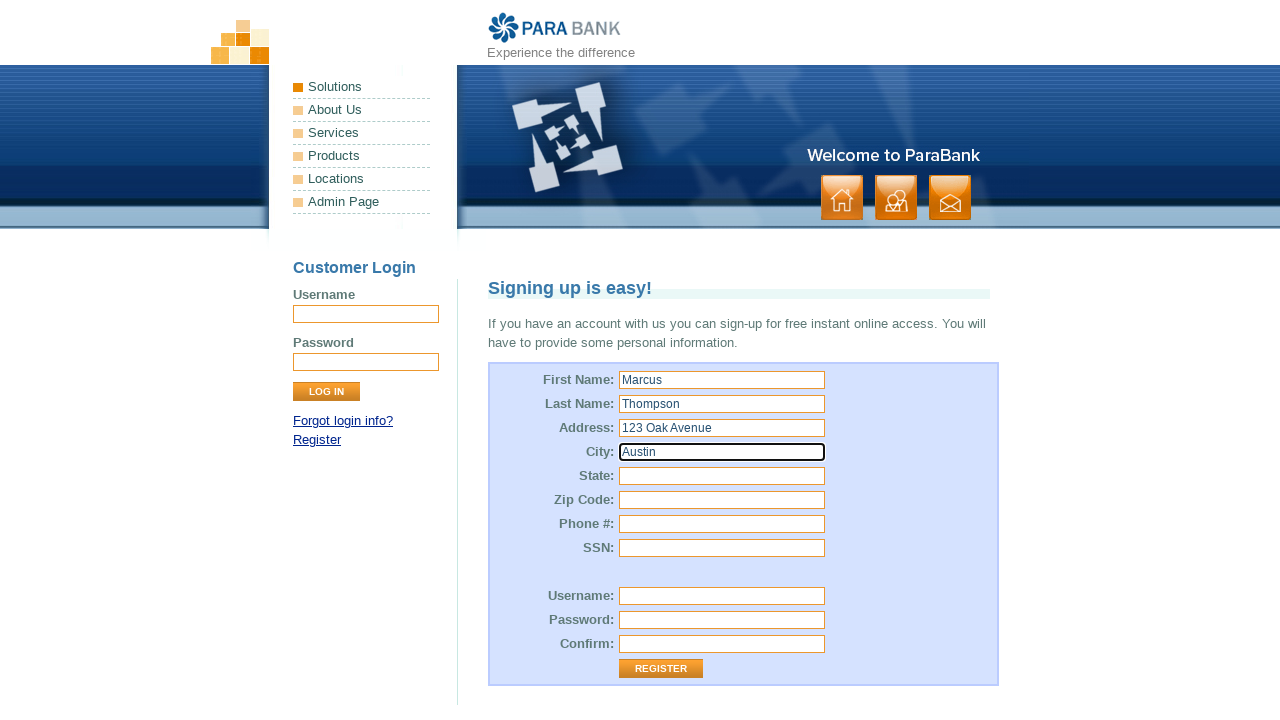

Filled state field with 'Texas' on #customer\.address\.state
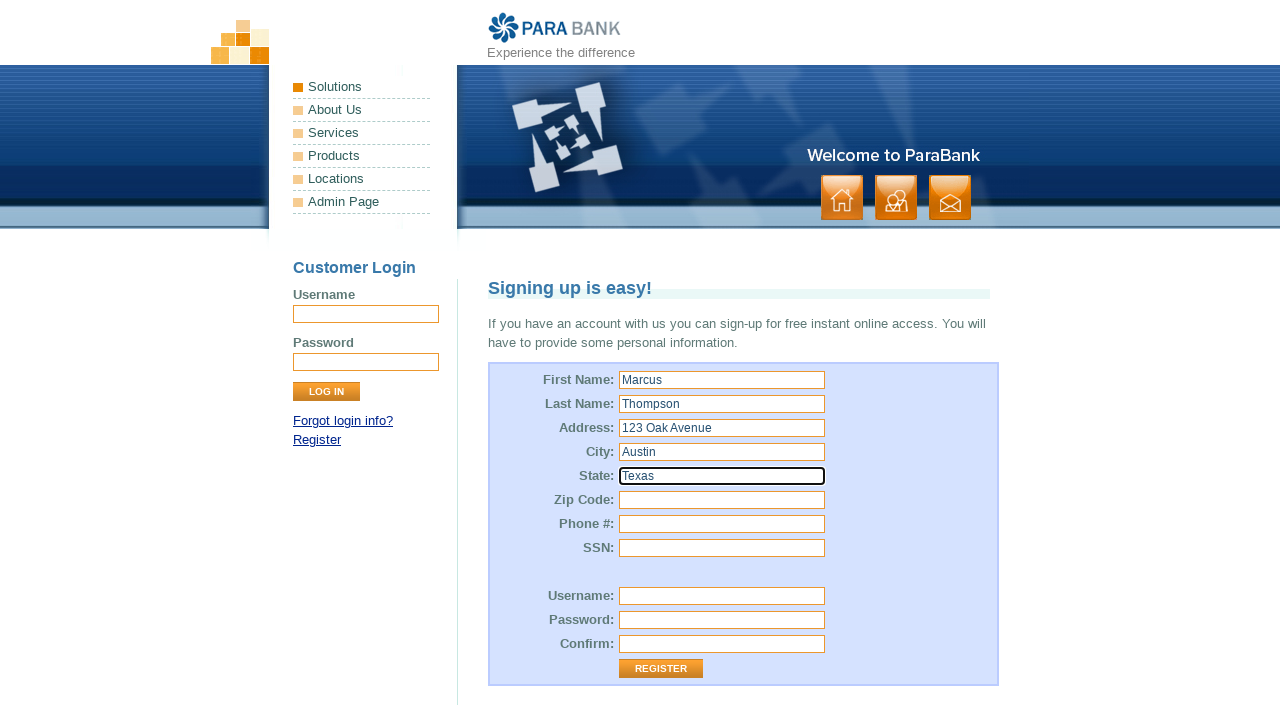

Filled zip code field with '78701' on #customer\.address\.zipCode
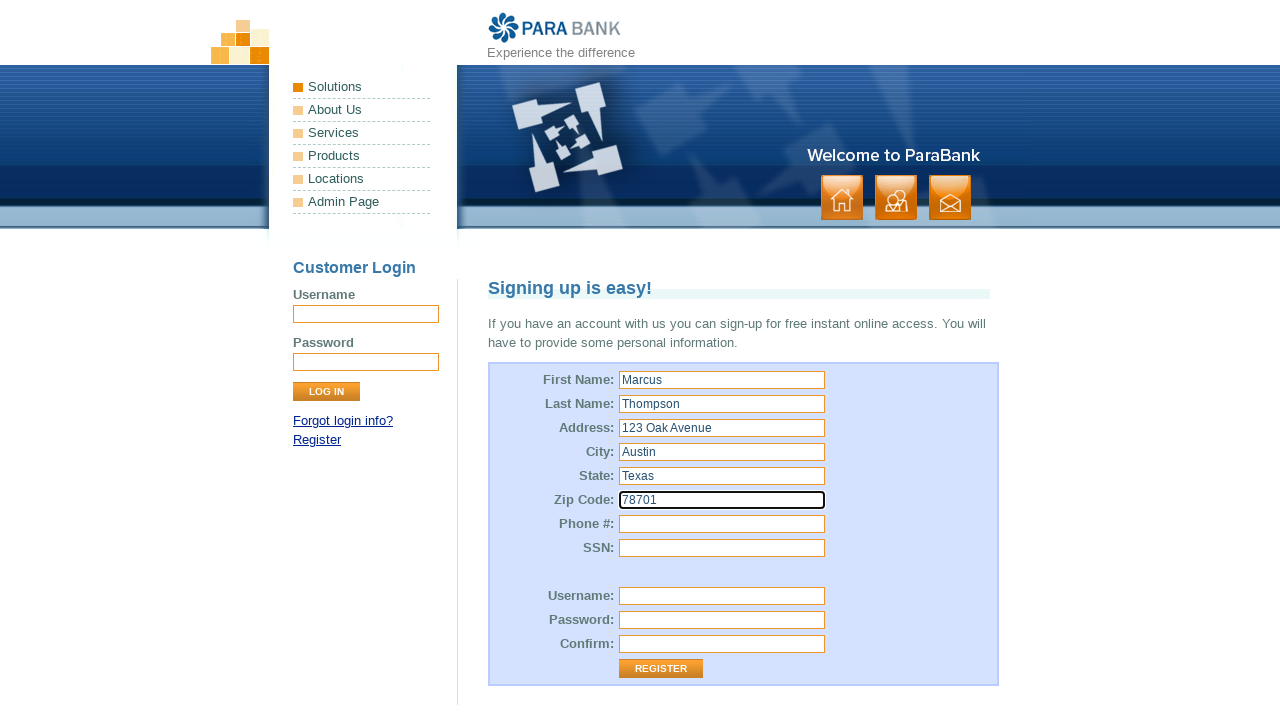

Filled phone number field with '5125559876' on #customer\.phoneNumber
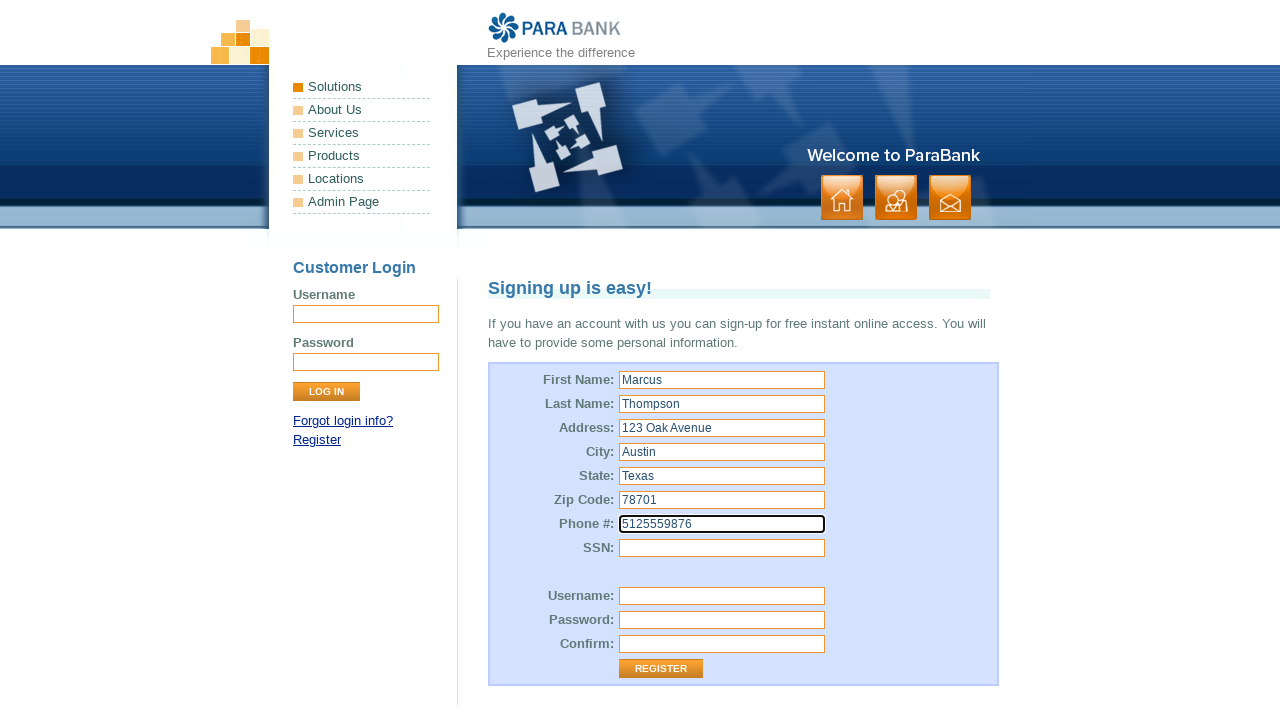

Filled SSN field with '987654321' on #customer\.ssn
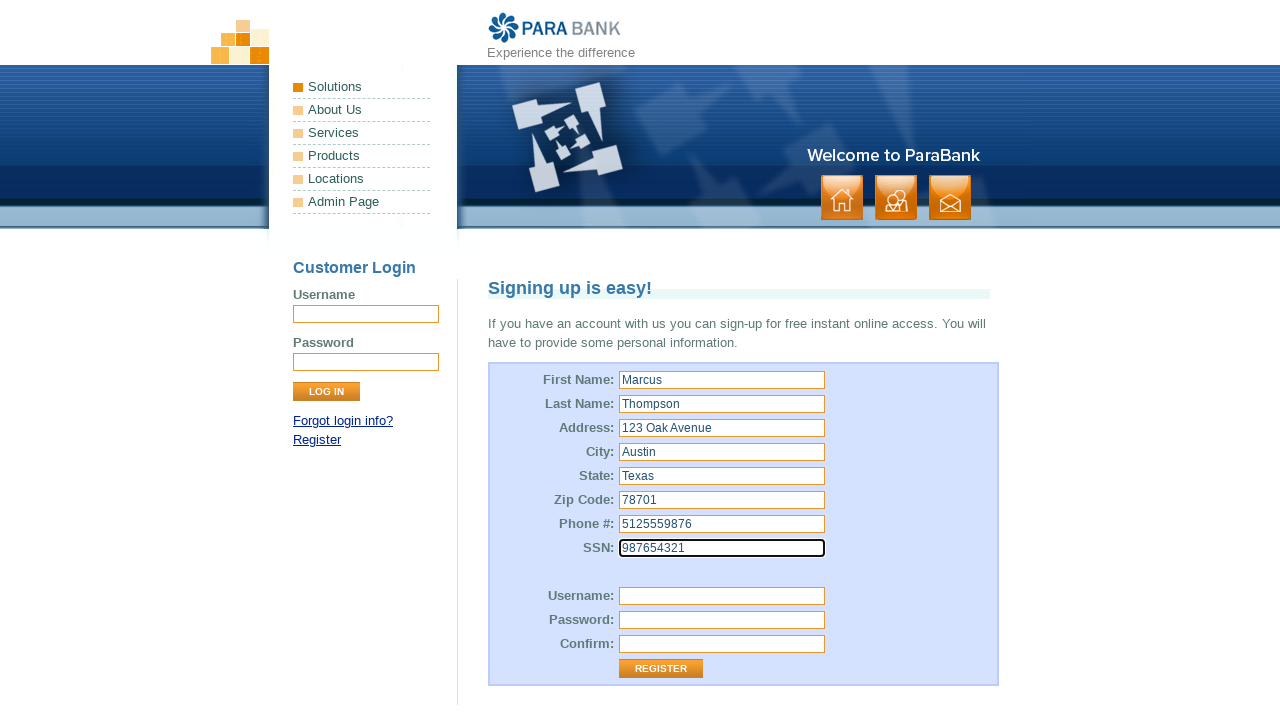

Filled username field with 'user8674' on #customer\.username
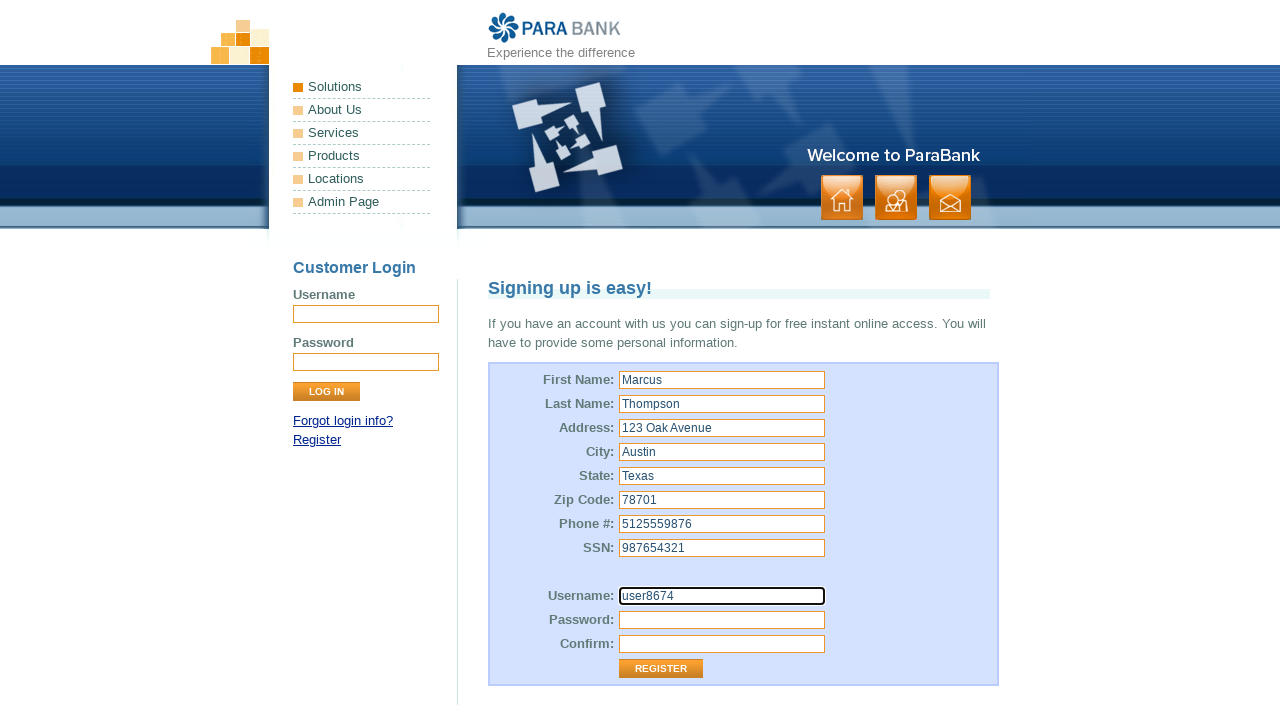

Filled password field with '12345' on #customer\.password
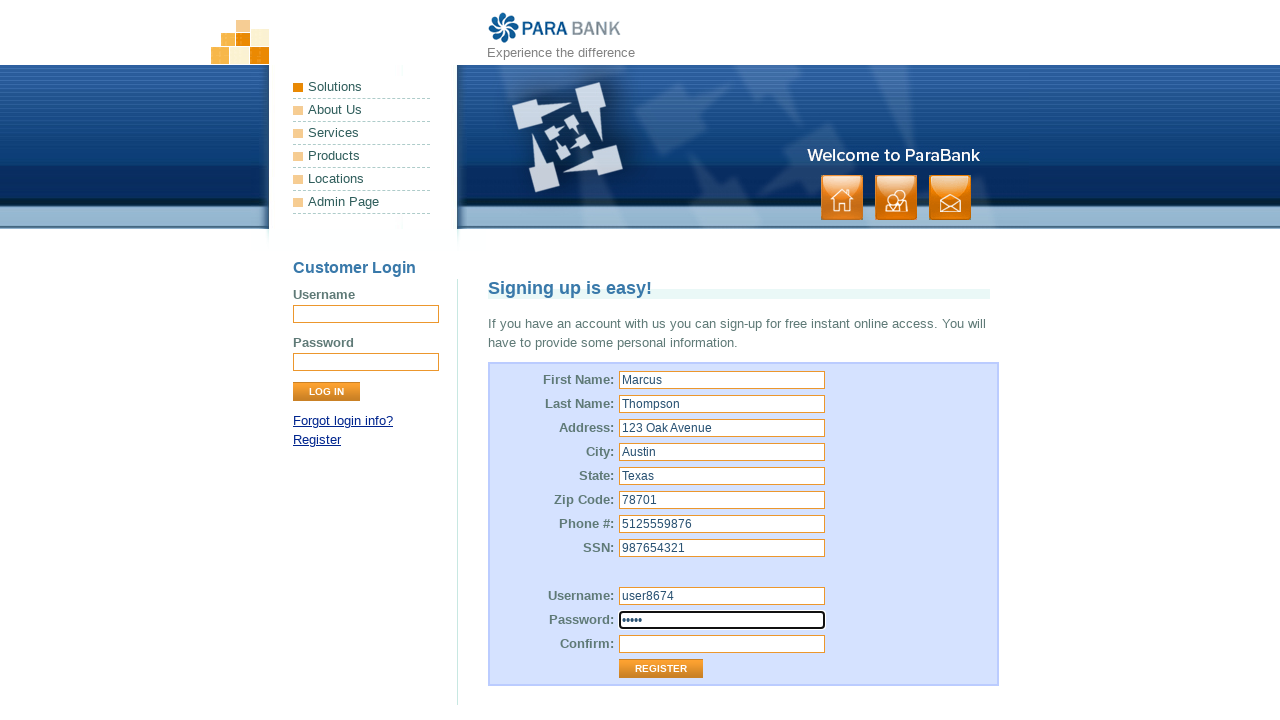

Filled password confirmation field with '12345' on #repeatedPassword
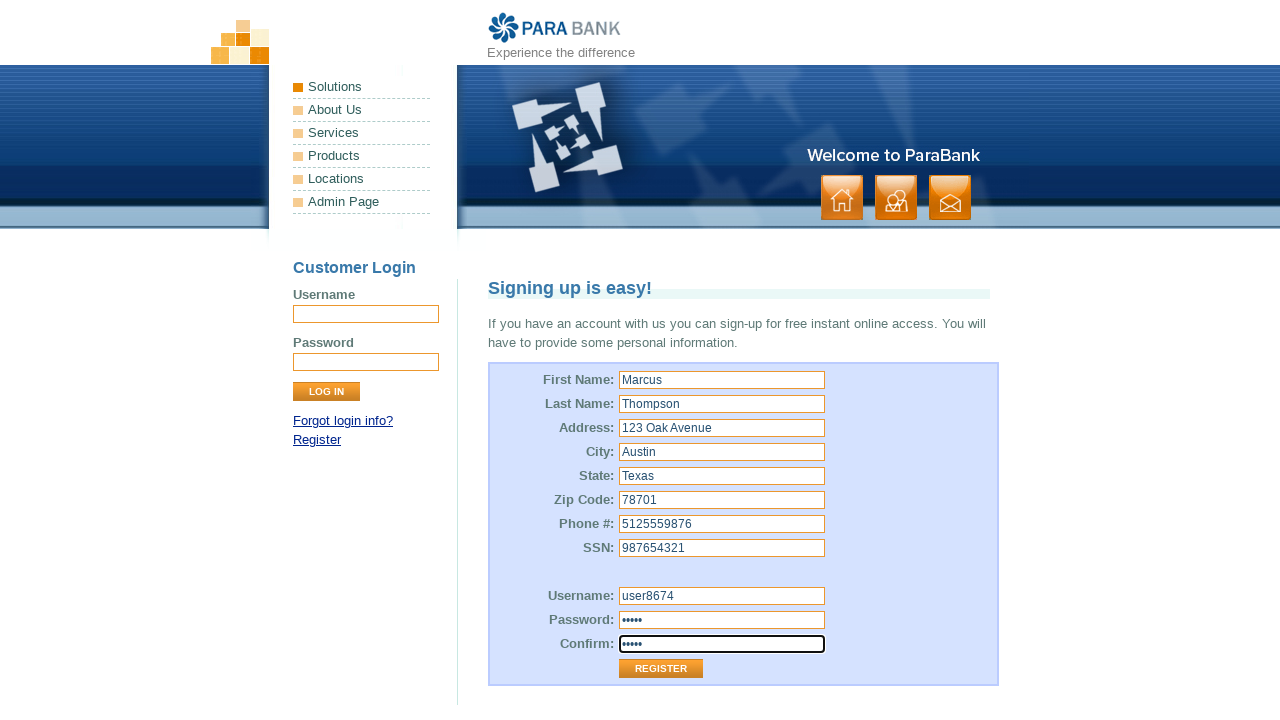

Clicked register button to submit form at (661, 669) on xpath=//*[@id='customerForm']/table/tbody/tr[13]/td[2]/input
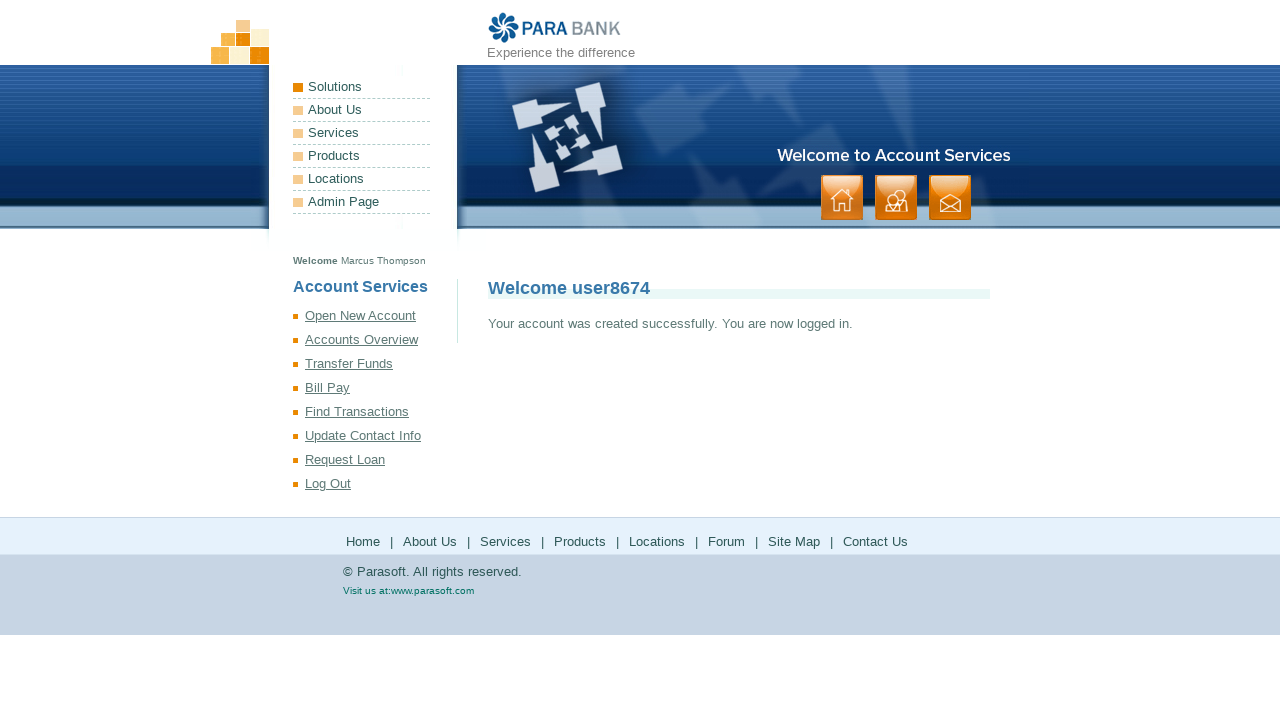

Registration success message displayed
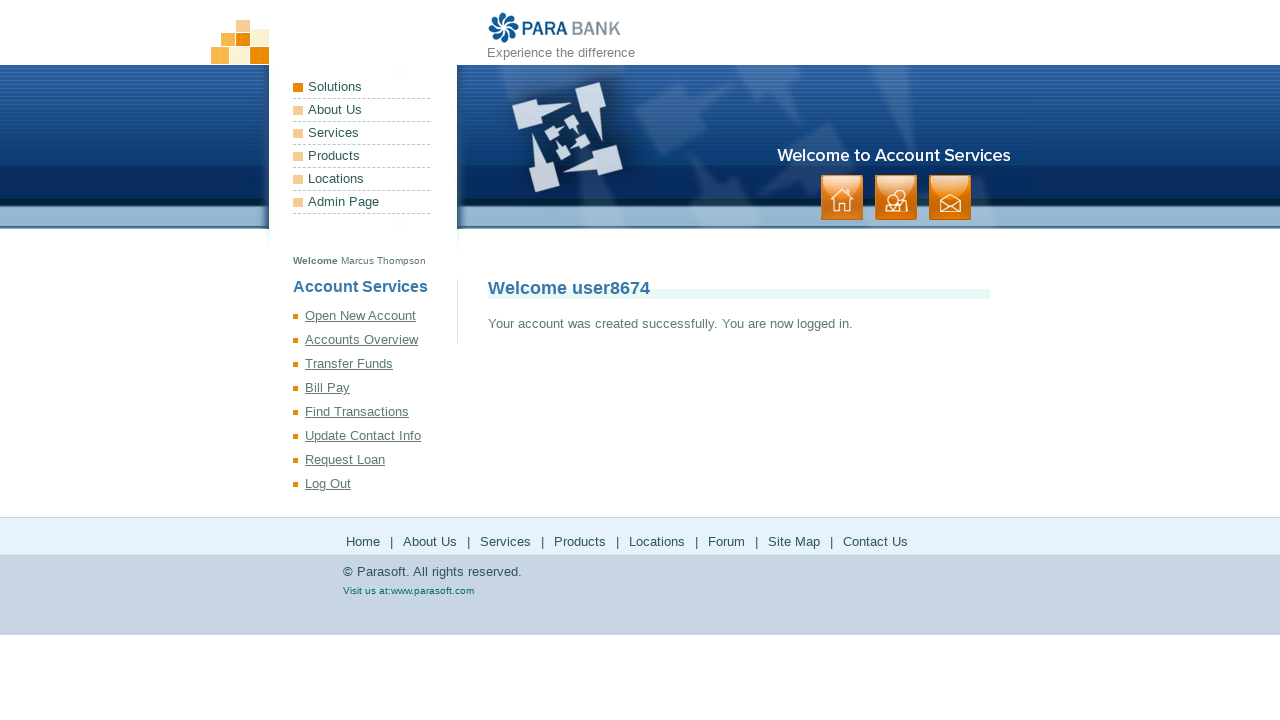

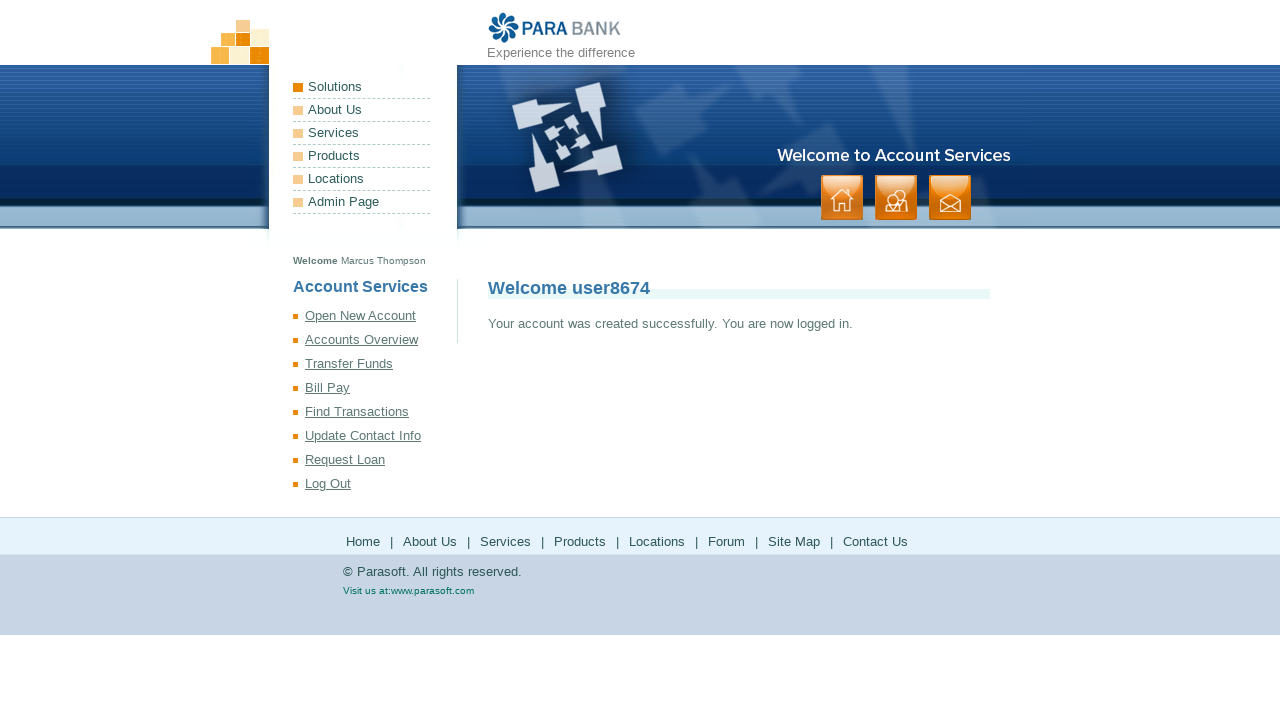